Navigates to TikTok Ads Creative Center music page and verifies that content is loaded by checking for a specific element

Starting URL: https://ads.tiktok.com/business/creativecenter/inspiration/popular/music/pc/en

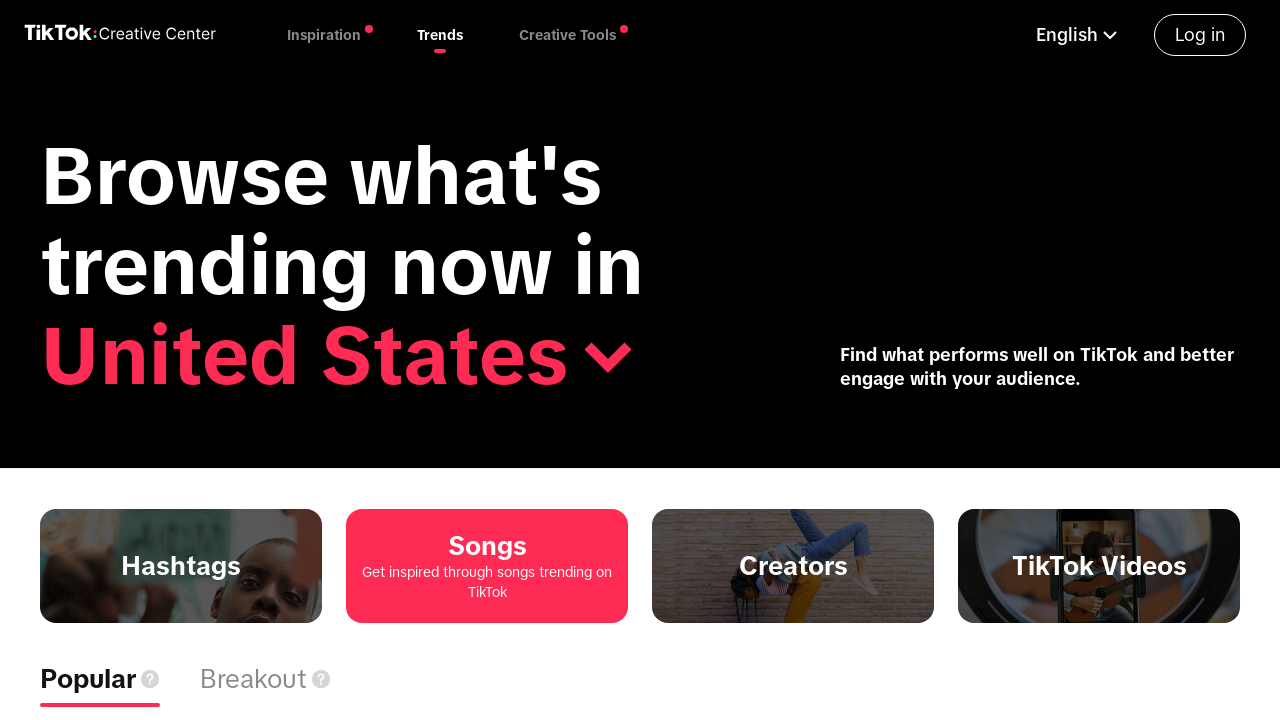

Content container element loaded on TikTok Ads Creative Center music page
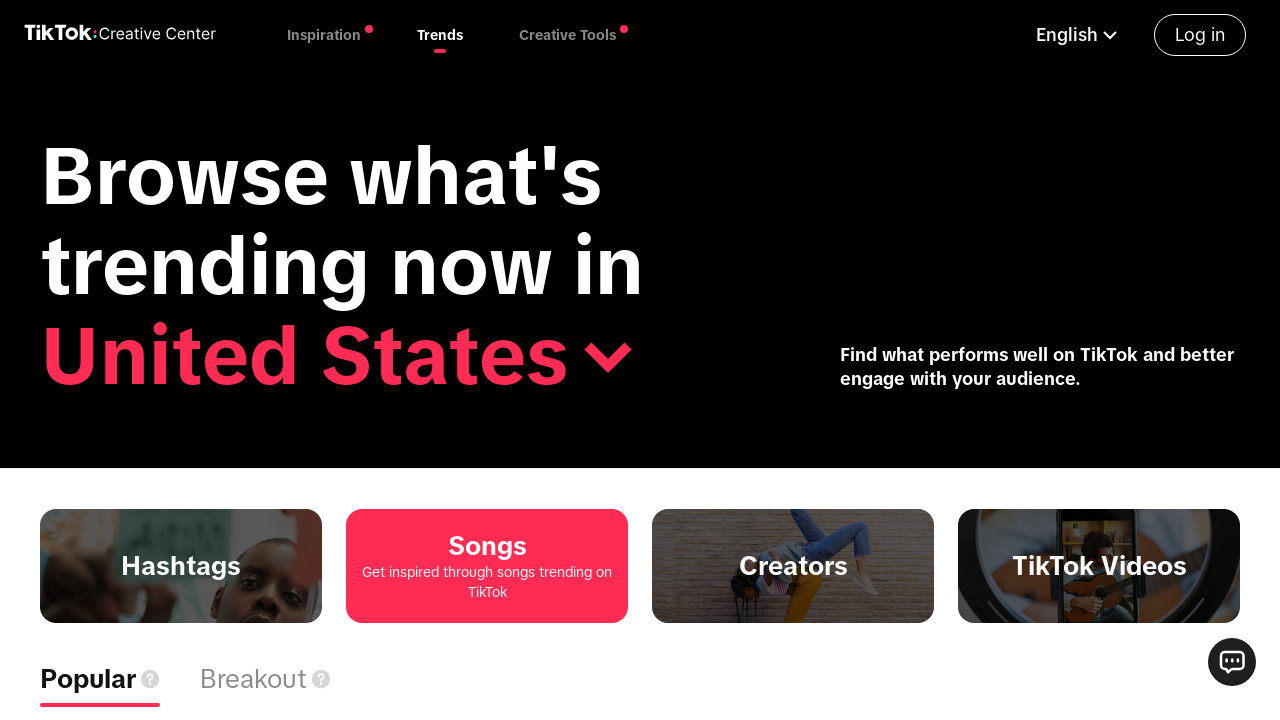

Located the content container element
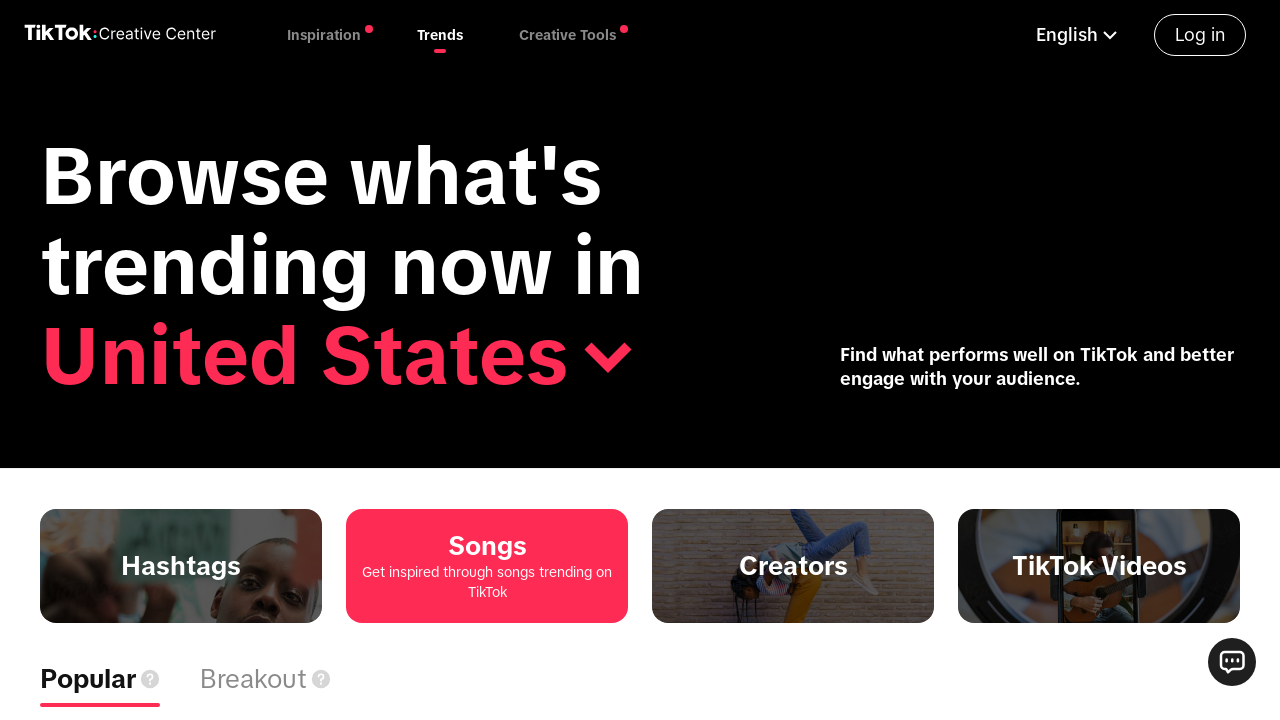

Verified that content container element is visible
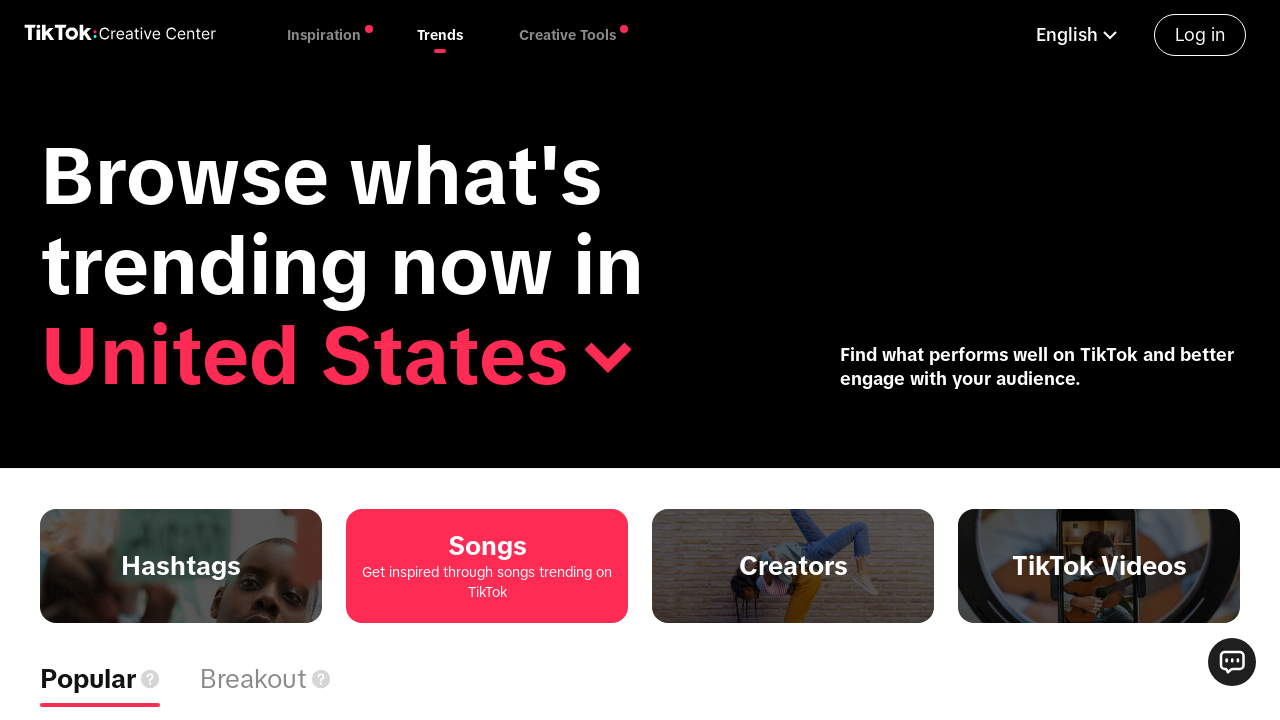

Confirmed that 'No results found' message is not present on the page
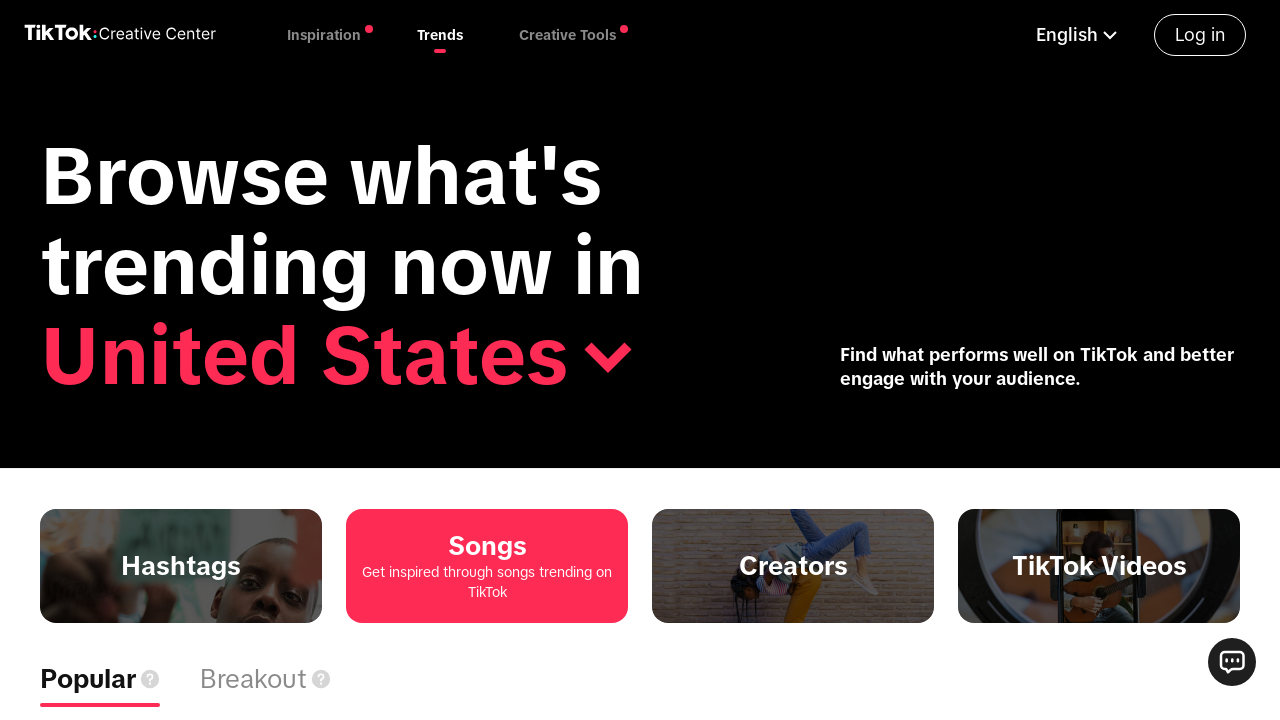

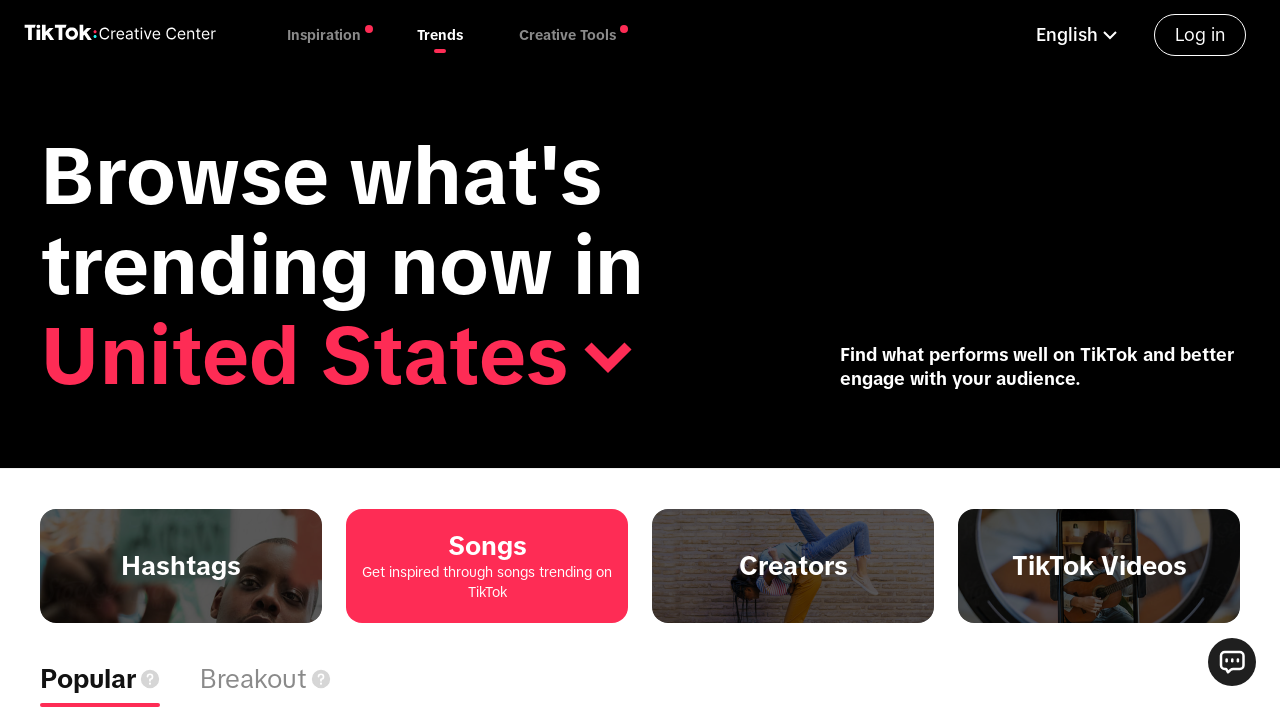